Tests text-to-speech functionality by selecting a British English voice, entering text, and triggering speech synthesis

Starting URL: https://ttsmp3.com/text-to-speech/British2English/

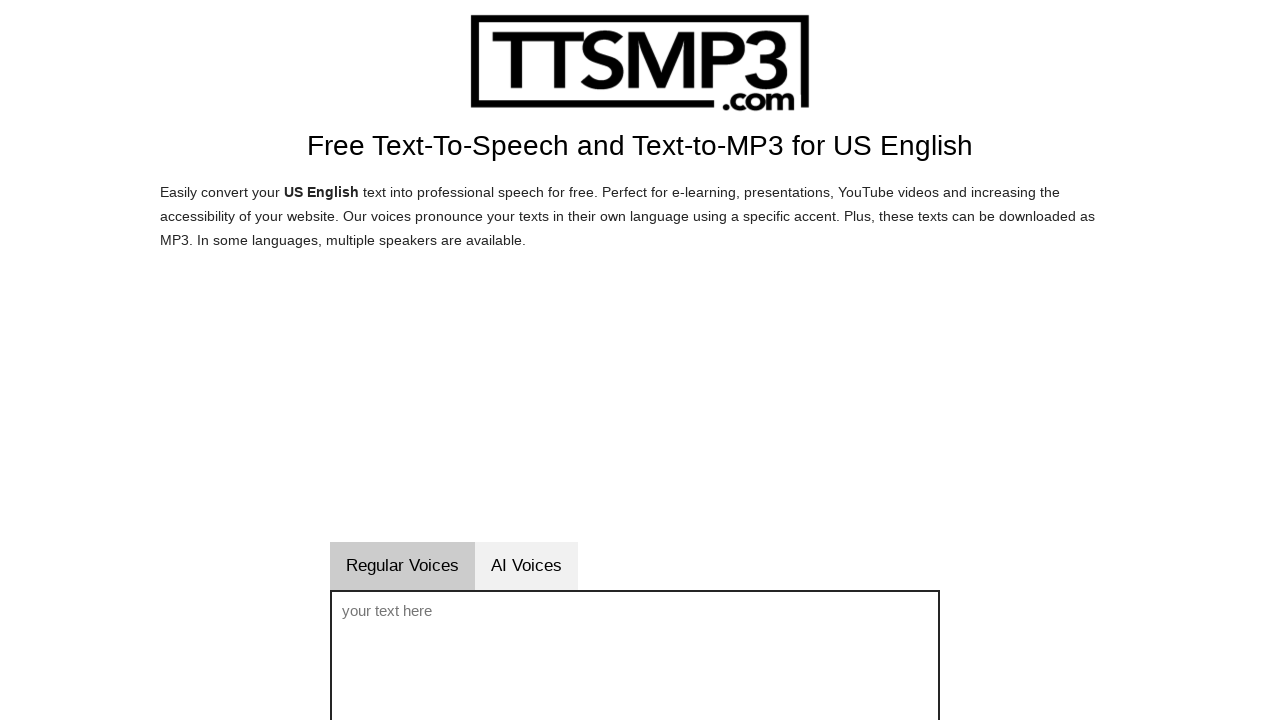

Selected British English / Brian voice from dropdown on #sprachwahl
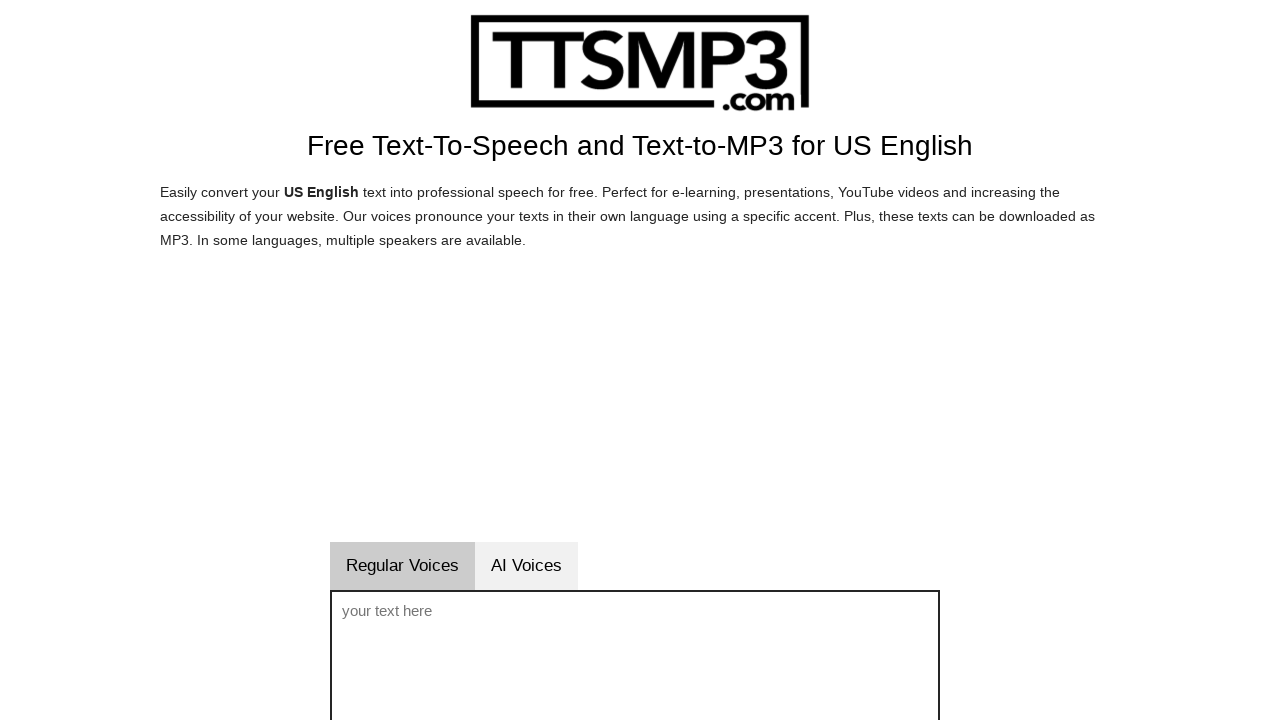

Entered text 'Hello, this is a test of the text to speech system.' in the text field on #voicetext
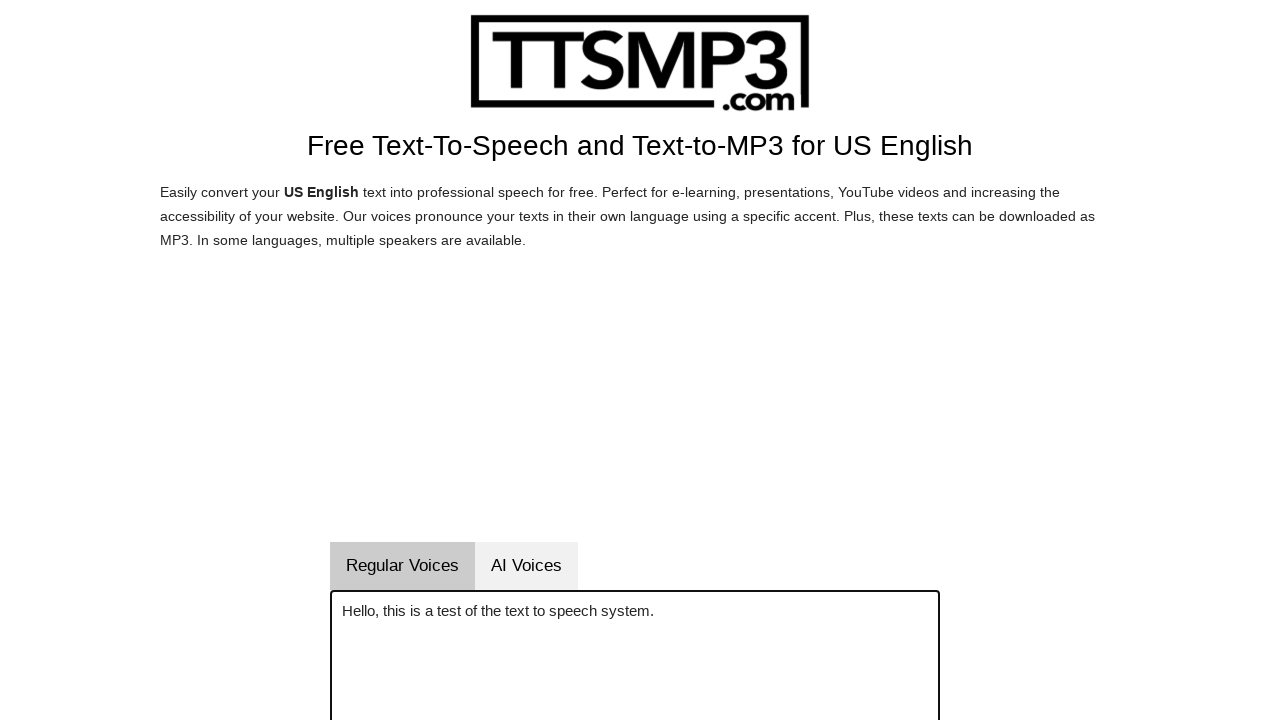

Clicked the speak button to trigger text-to-speech synthesis at (694, 360) on #vorlesenbutton
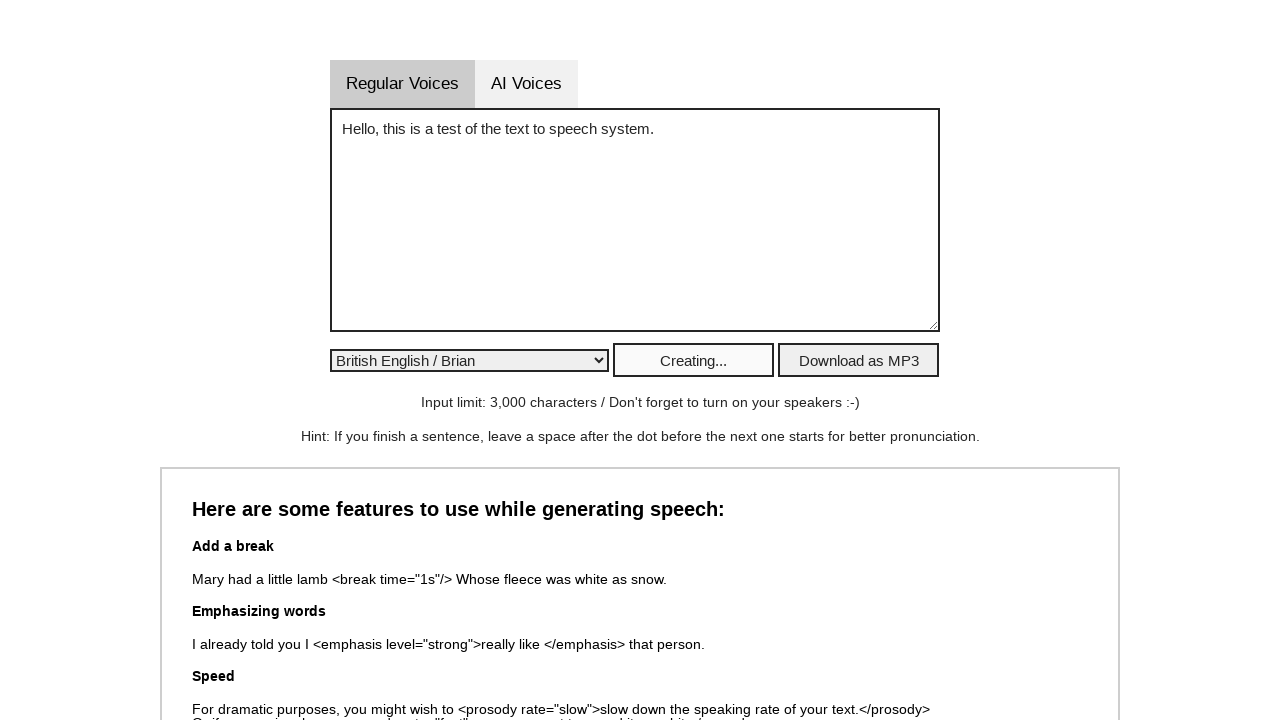

Cleared the text field on #voicetext
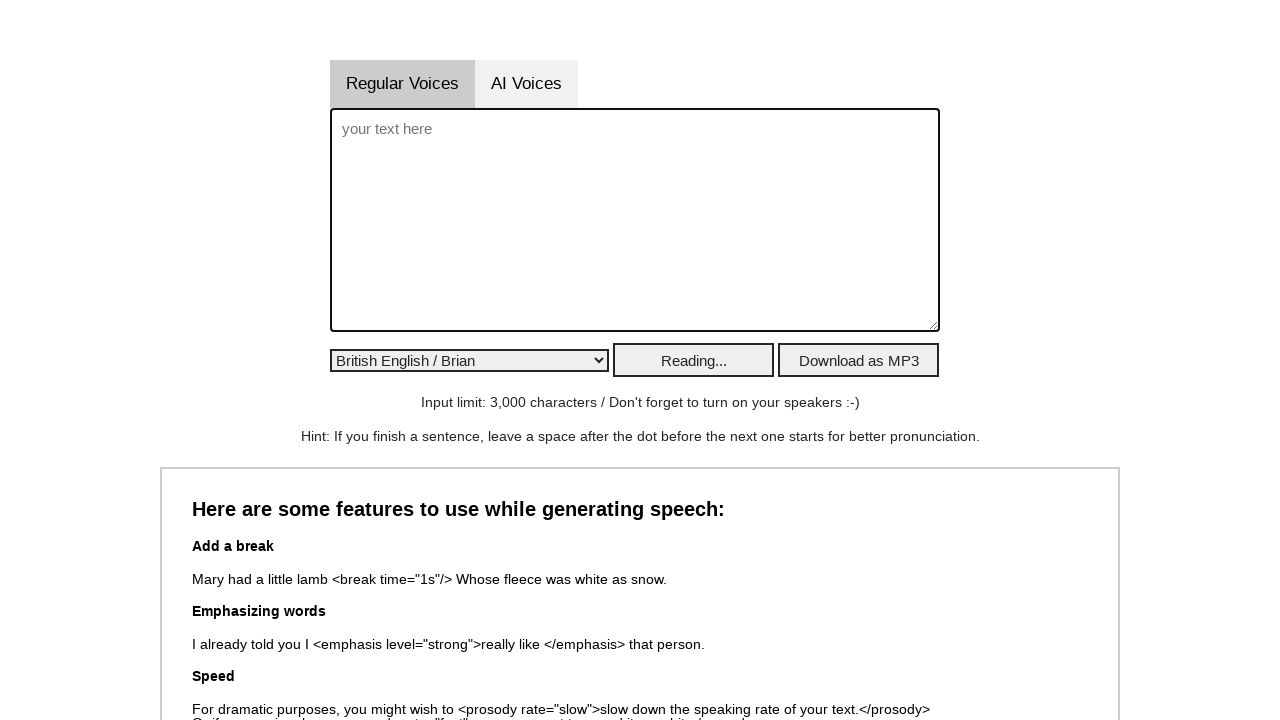

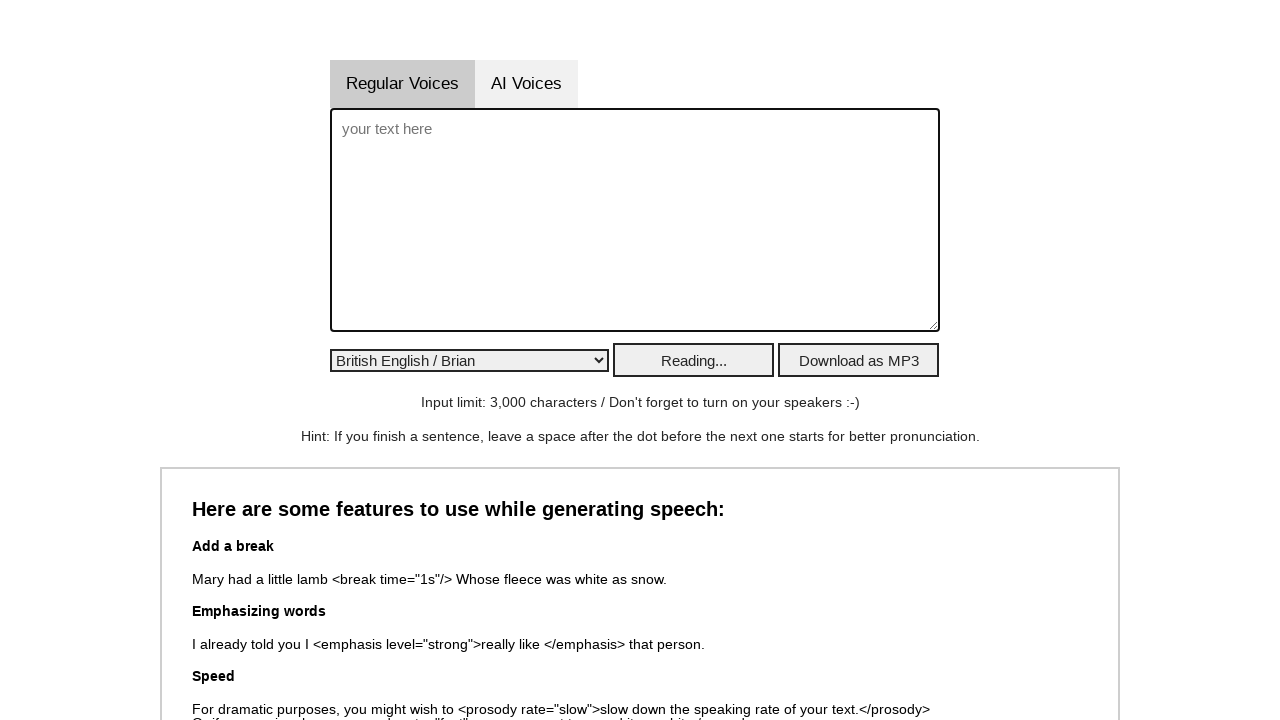